Tests YouTube search functionality by clicking the search field, entering a search query, and pressing Enter to submit the search.

Starting URL: https://www.youtube.com

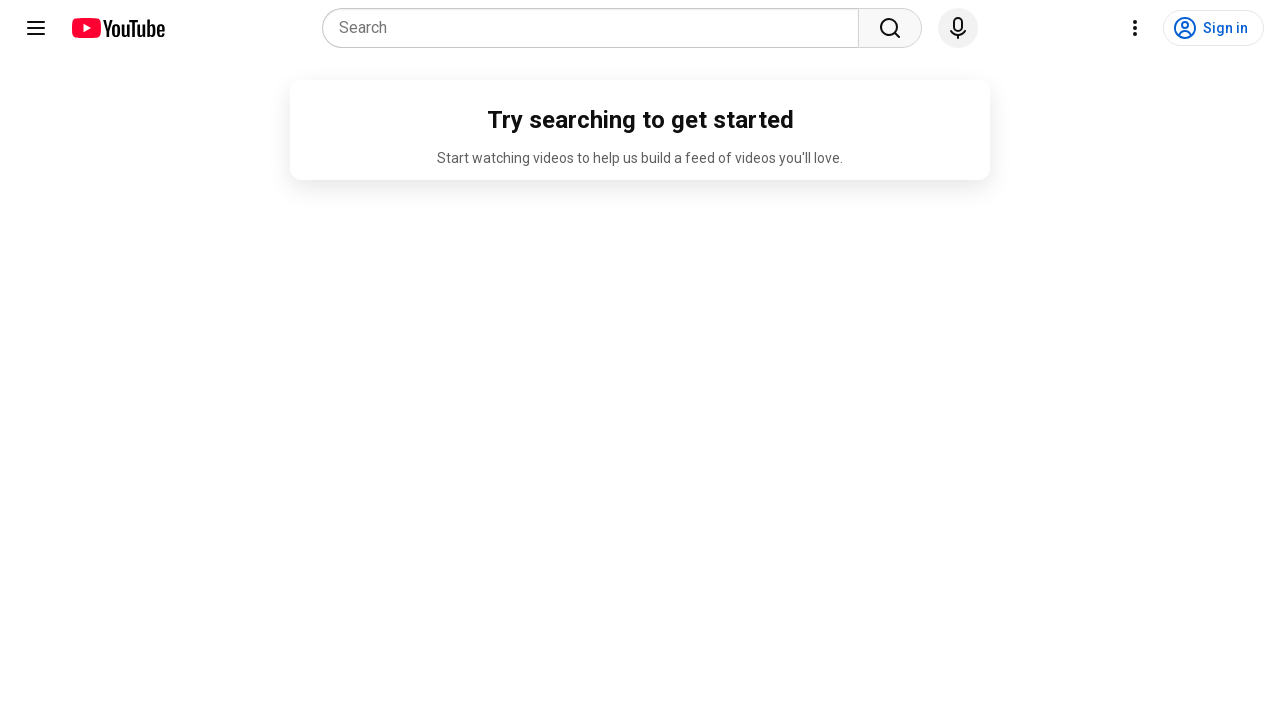

Clicked on YouTube search field at (596, 28) on internal:attr=[placeholder="Search"i]
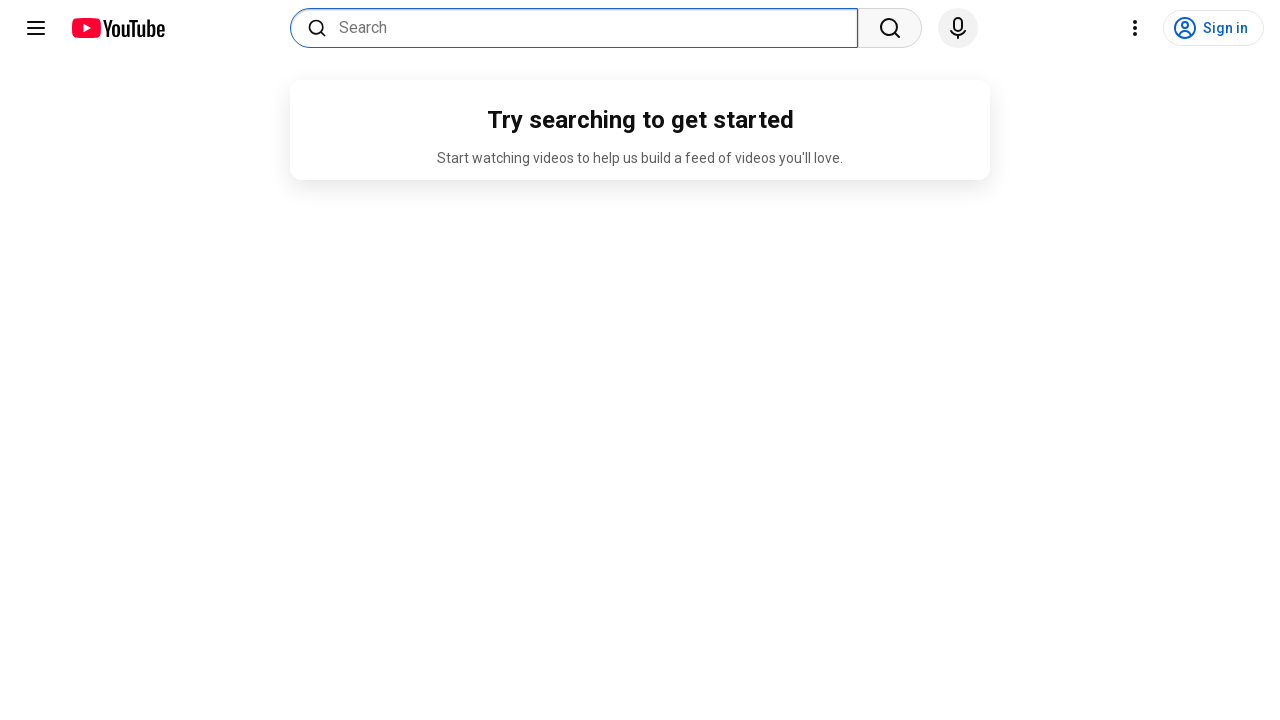

Entered search query 'playwright testing by testers talk' in search field on internal:attr=[placeholder="Search"i]
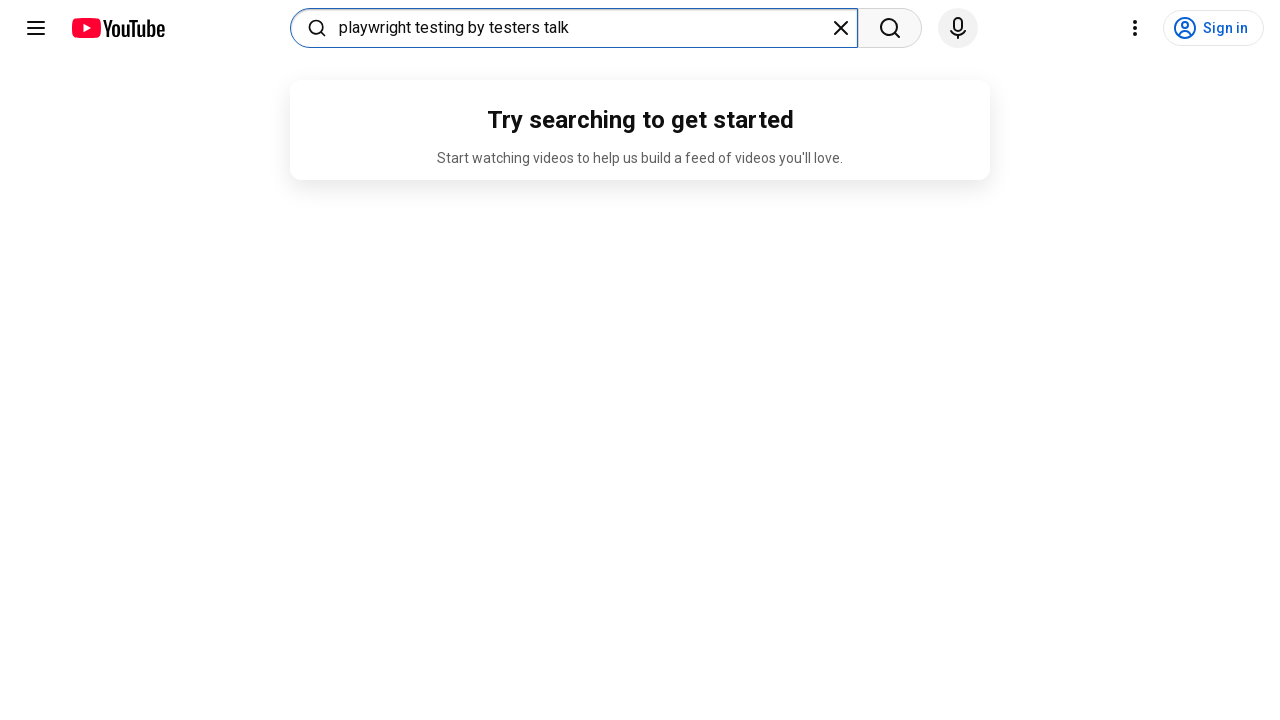

Pressed Enter to submit search query on internal:attr=[placeholder="Search"i]
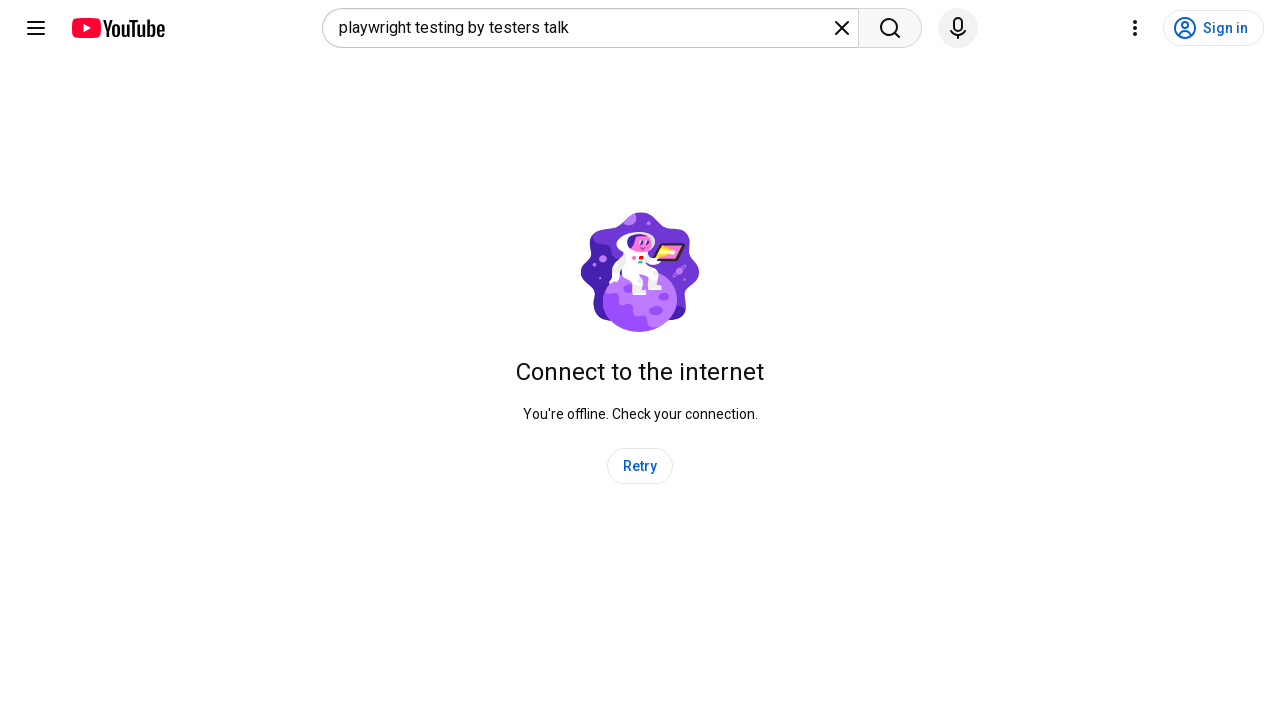

Search results page loaded and network became idle
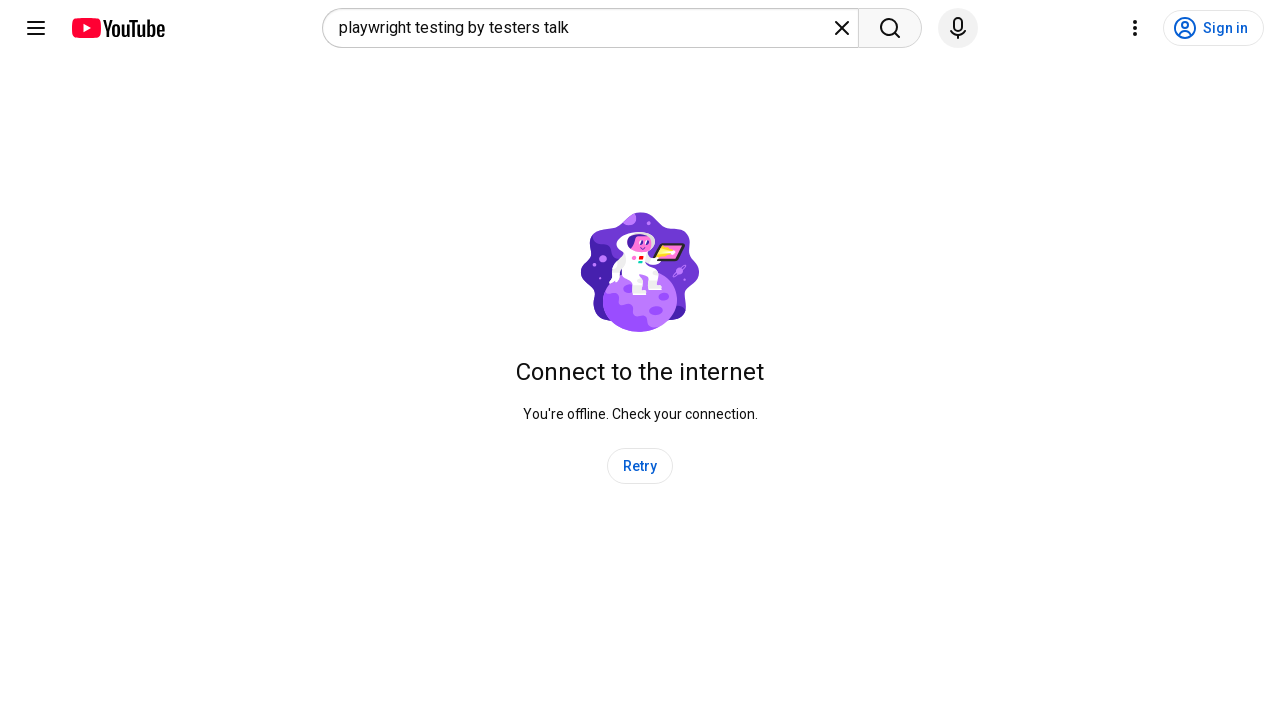

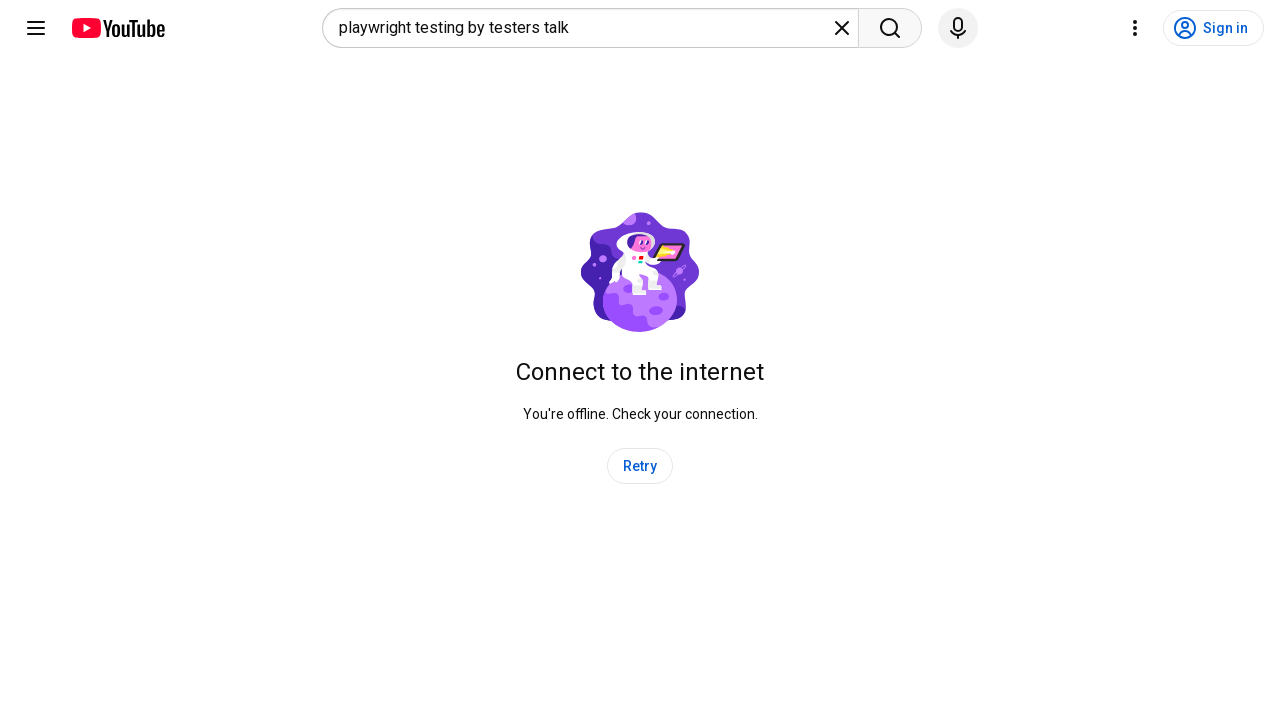